Tests alert handling functionality by clicking an alert button and accepting the resulting JavaScript alert dialog

Starting URL: https://rahulshettyacademy.com/AutomationPractice/

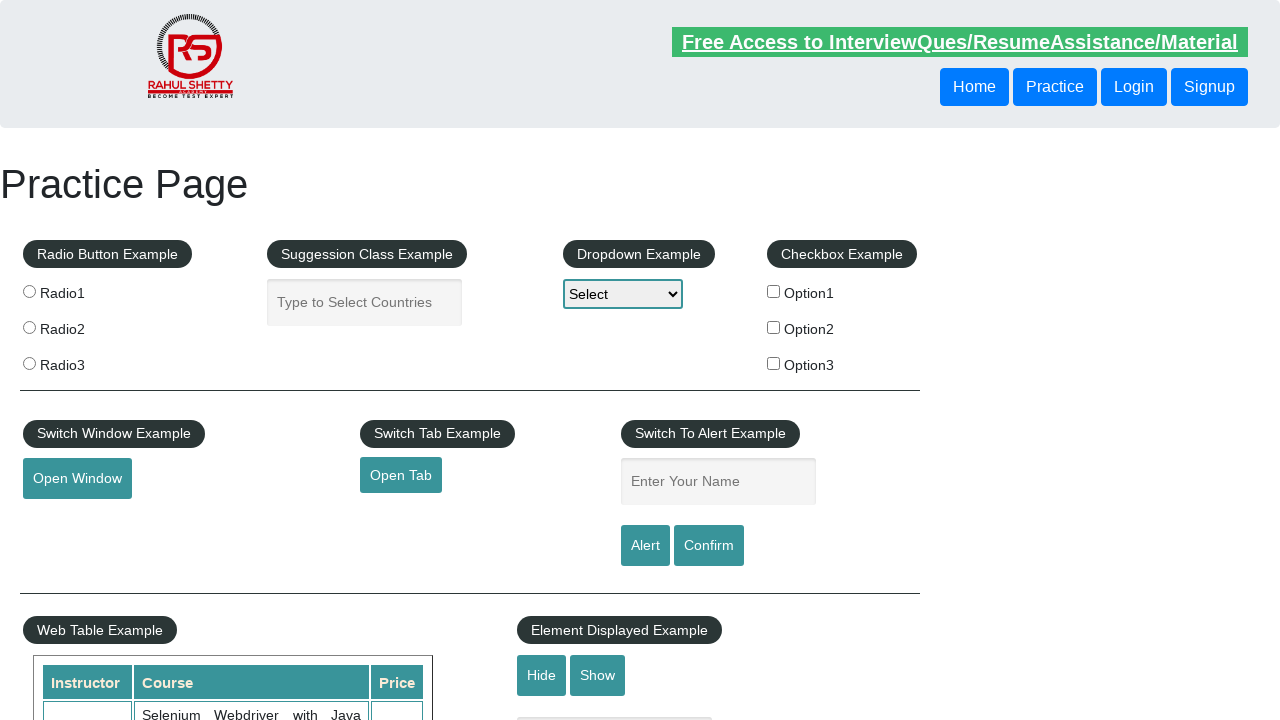

Clicked alert button to trigger JavaScript alert dialog at (645, 546) on #alertbtn
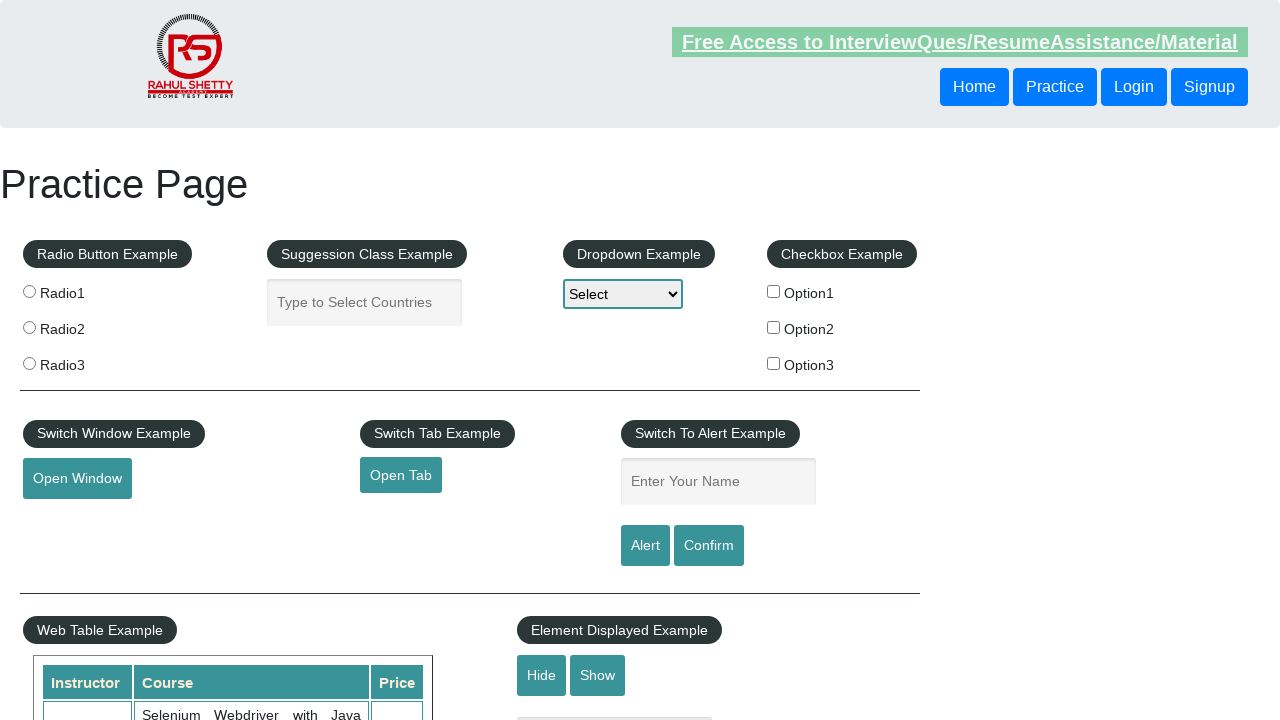

Set up dialog handler to accept alert
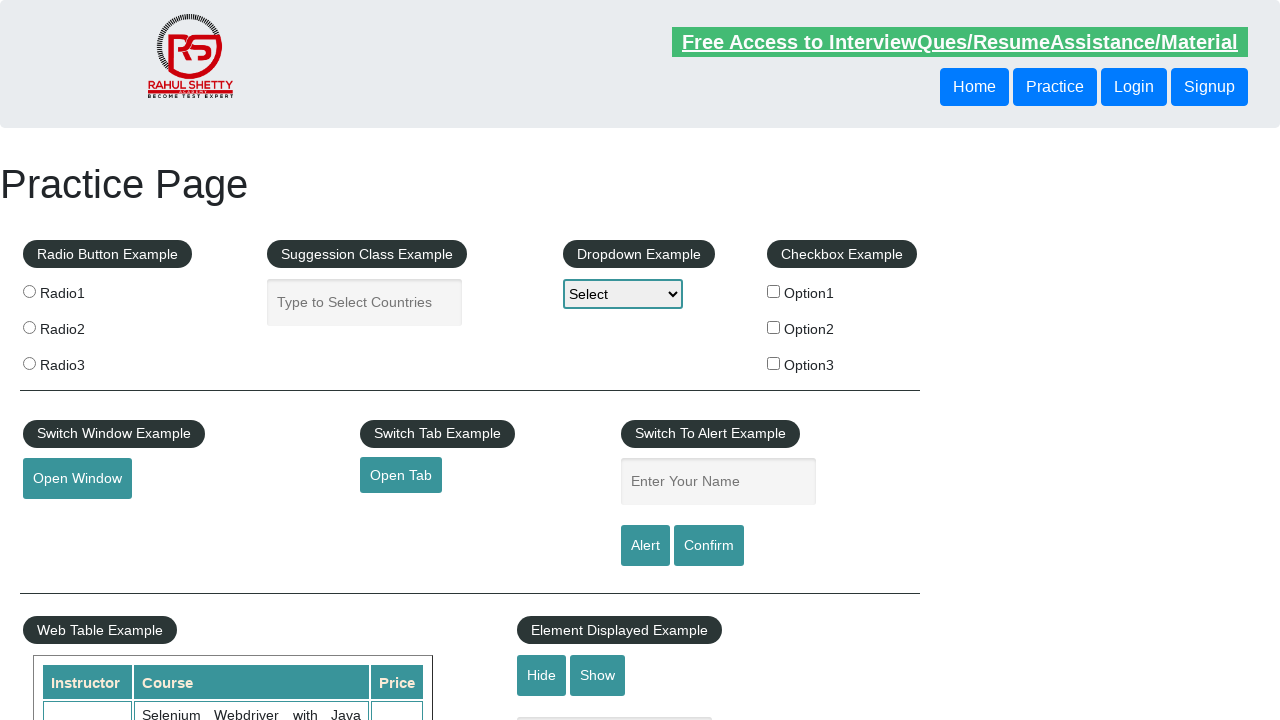

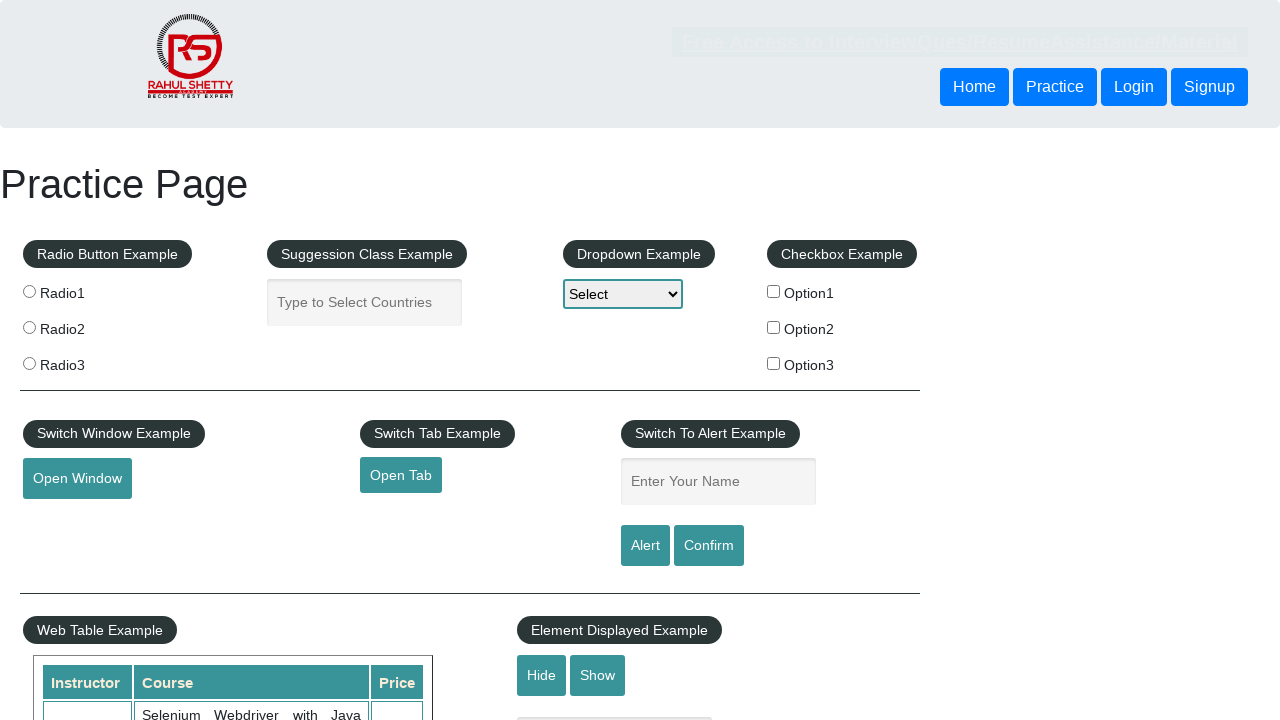